Tests product search and add-to-cart functionality on a grocery practice site by searching for items containing 'ca', verifying 4 products appear, and adding specific products to cart including one by index and one by name (Cashews).

Starting URL: https://rahulshettyacademy.com/seleniumPractise/#/

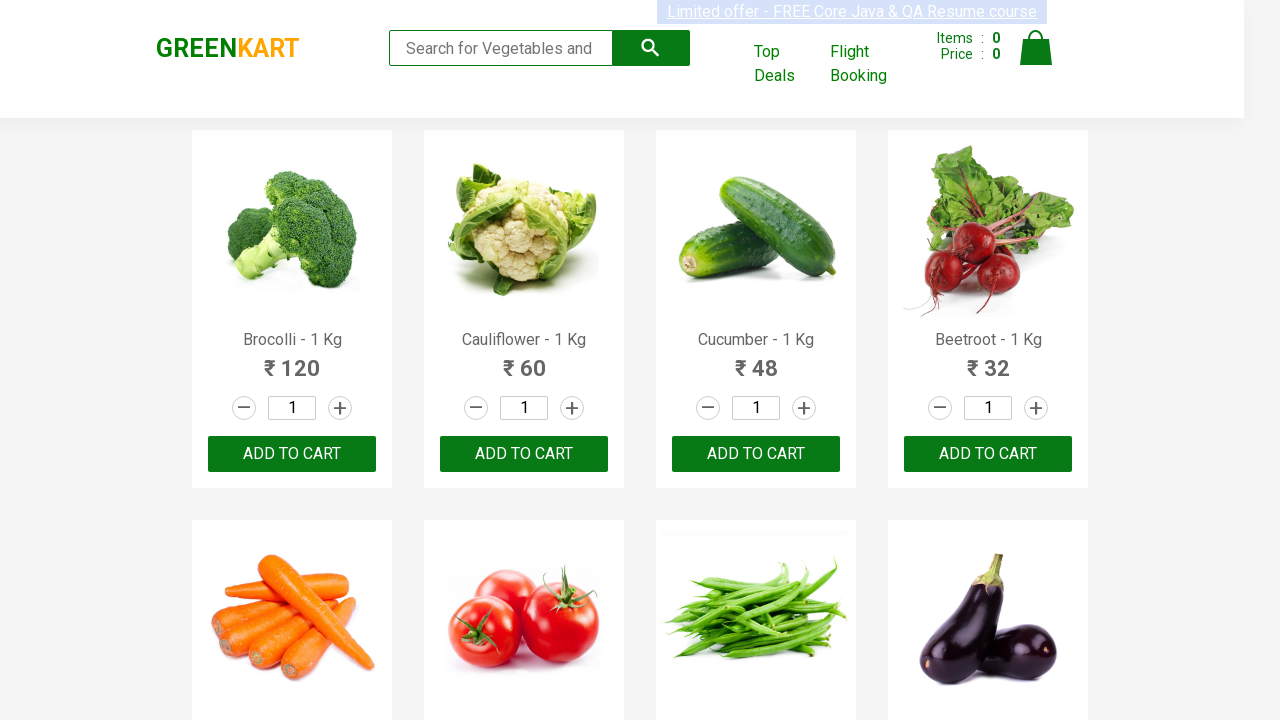

Entered 'ca' in search field on .search-keyword
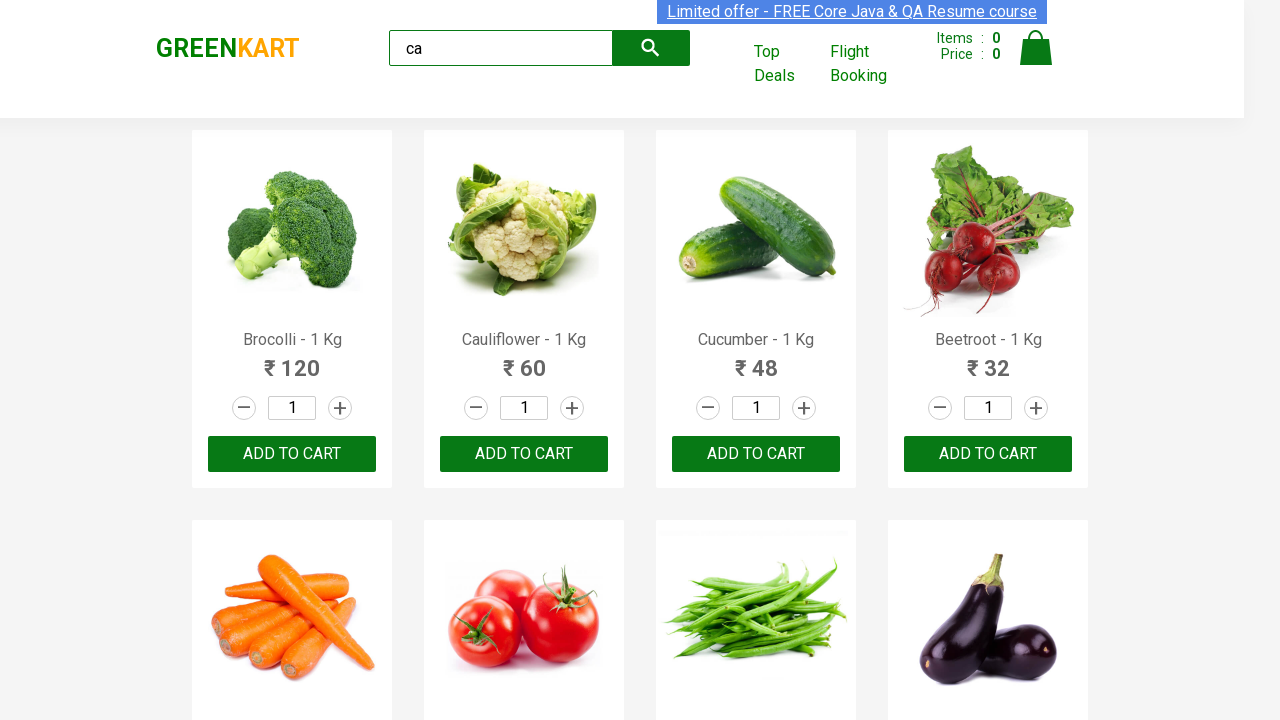

Waited 2 seconds for products to load
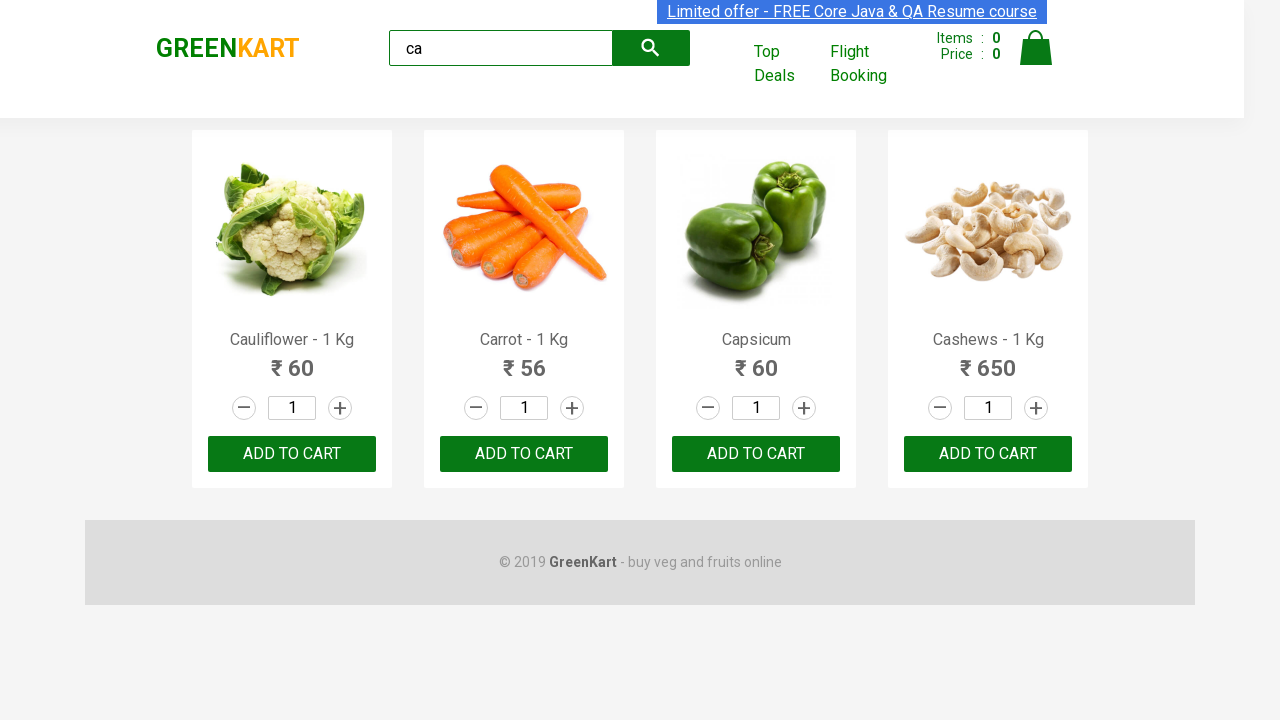

Verified 4 products are displayed
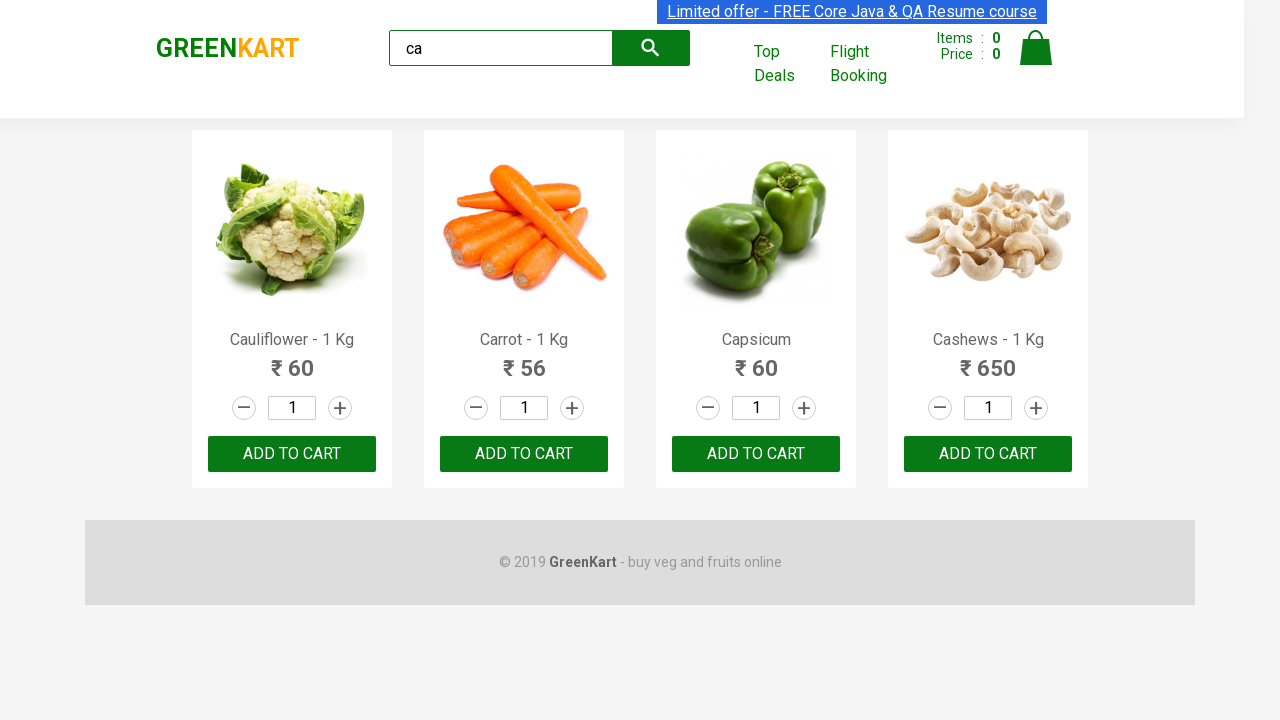

Clicked ADD TO CART on second product (index 1) at (524, 454) on div.products div.product >> nth=1 >> text=ADD TO CART
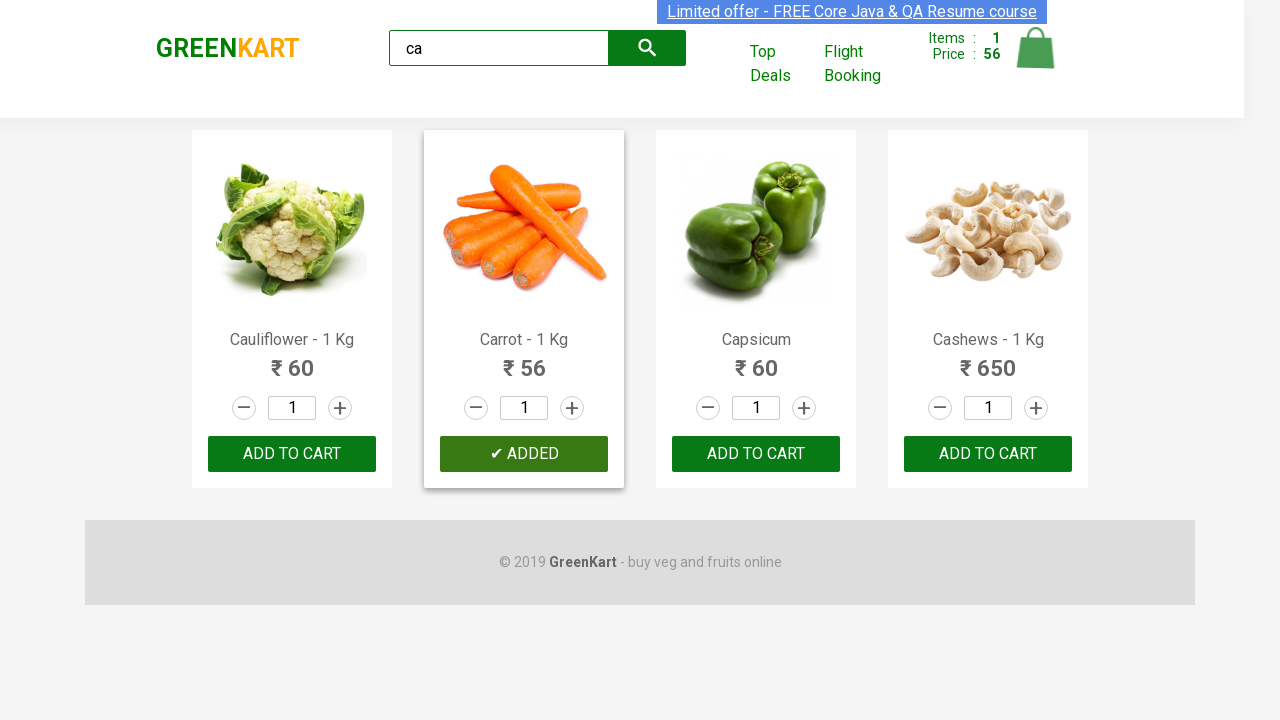

Found Cashews product and clicked ADD TO CART at (988, 454) on div.products div.product >> nth=3 >> text=ADD TO CART
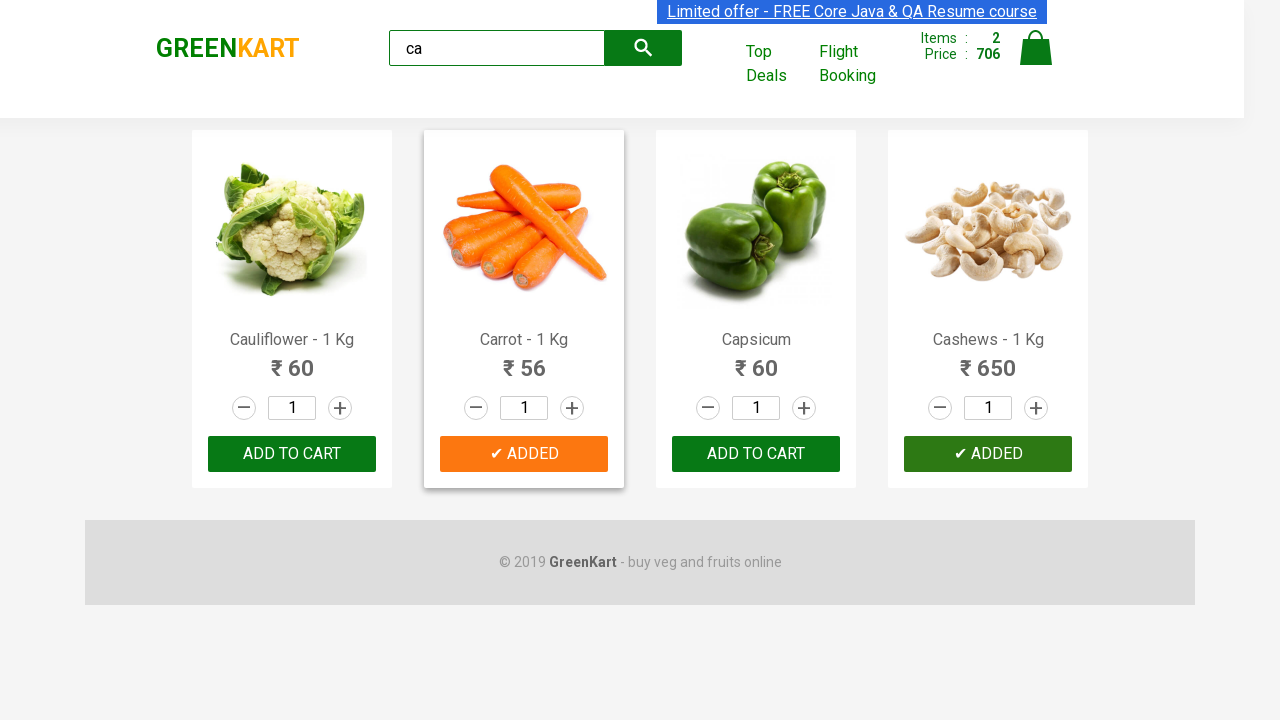

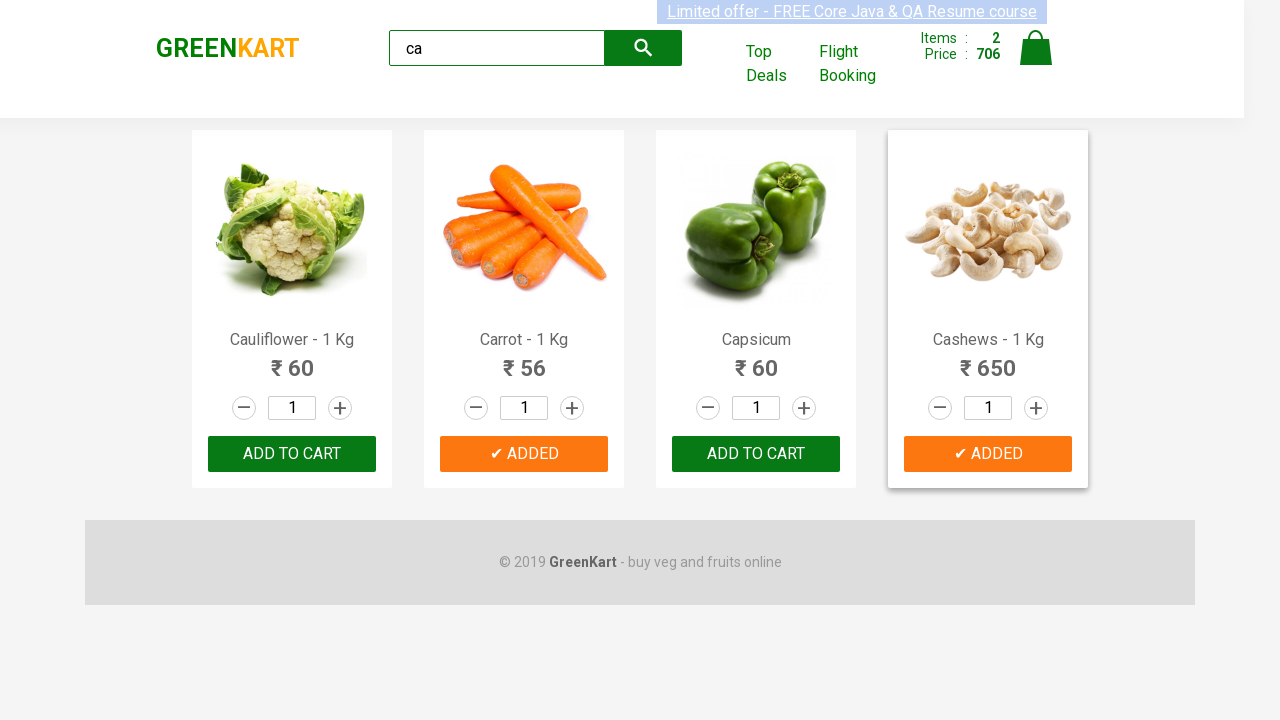